Tests various UI interactions on an automation practice page including scrolling, mouse hover actions, and clicking elements

Starting URL: https://rahulshettyacademy.com/AutomationPractice/

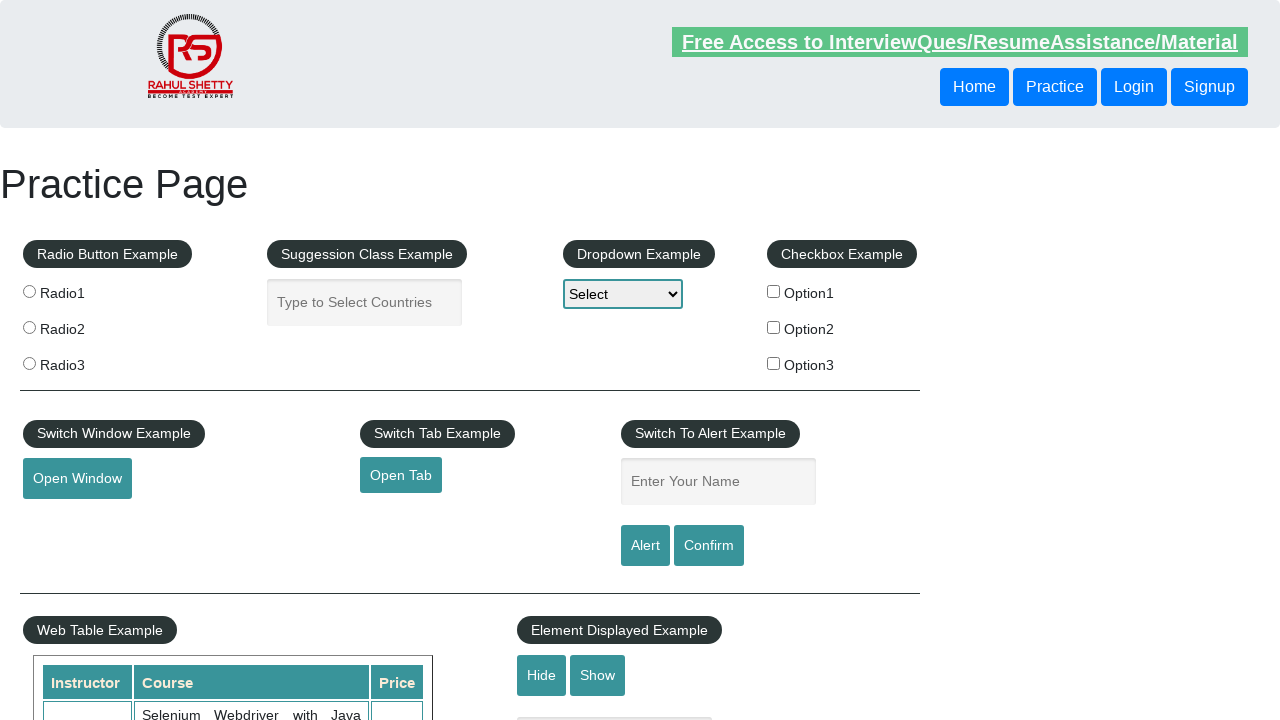

Scrolled to mouse hover button element
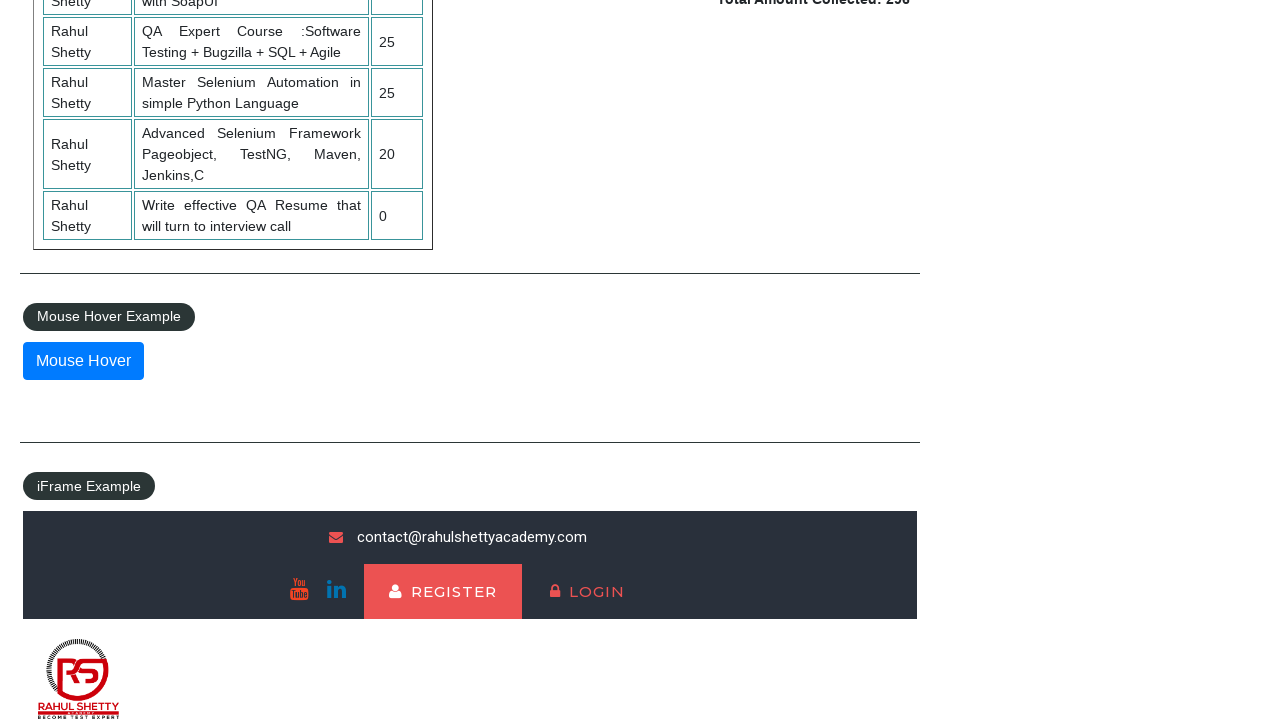

Hovered over the mouse hover button at (83, 361) on button#mousehover
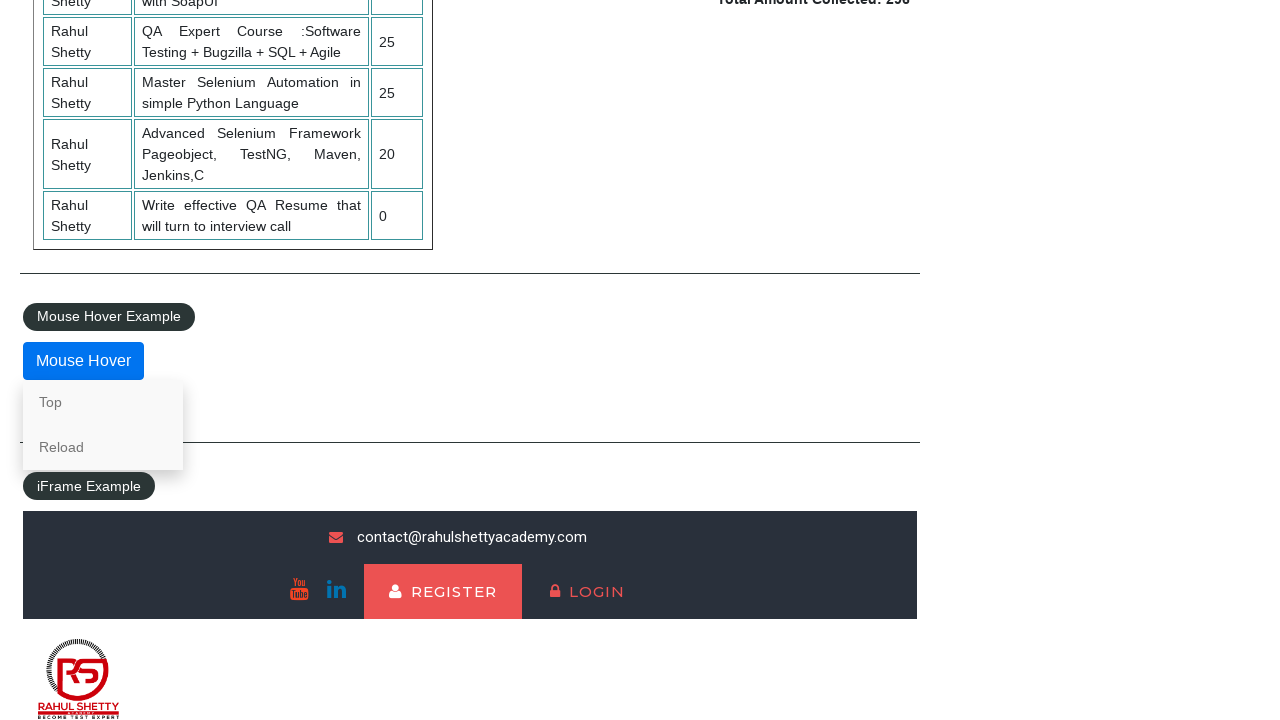

Clicked on the 'Reload' link that appeared after hovering at (103, 447) on a:text('Reload')
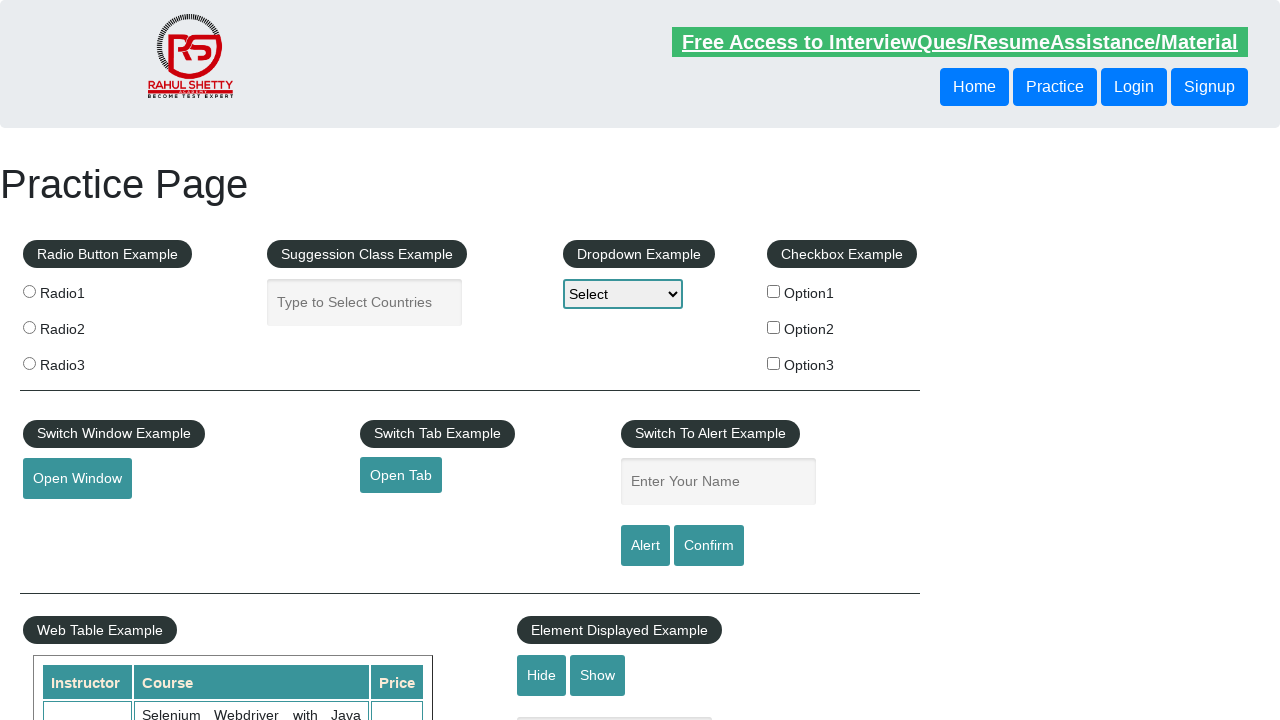

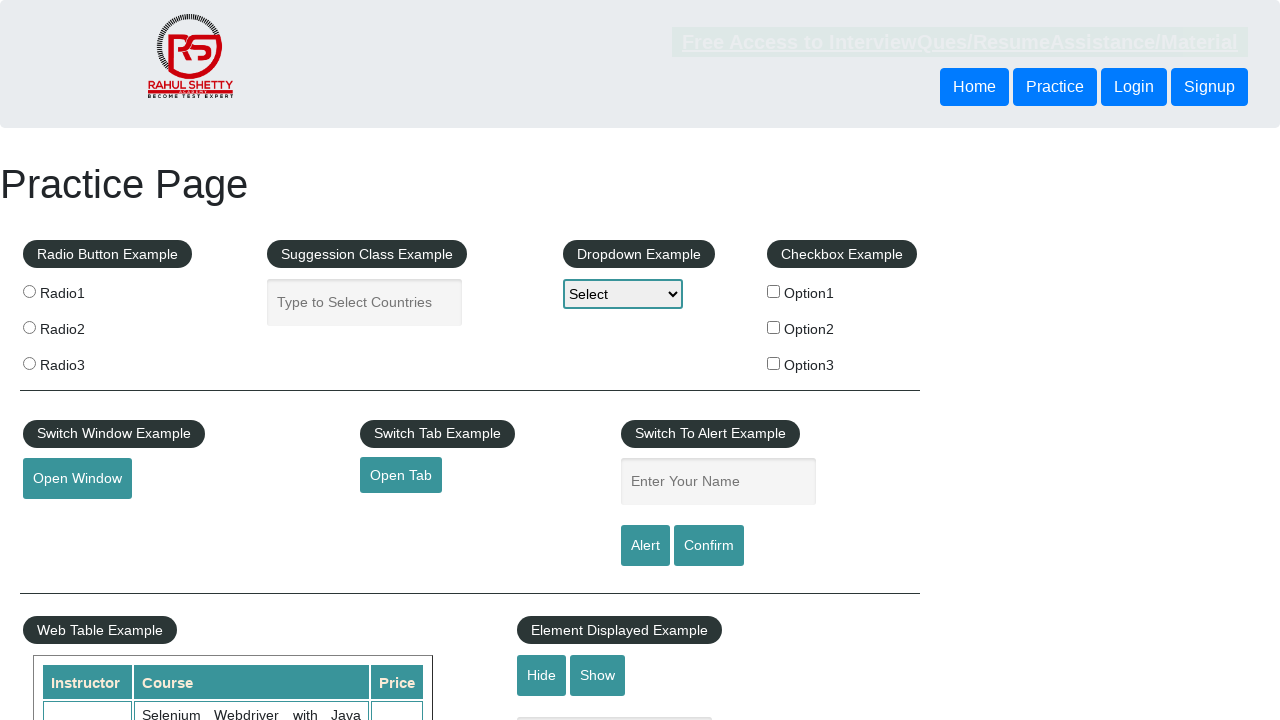